Tests YouTube video playback by navigating to a page with an embedded YouTube video and clicking the play button within the iframe

Starting URL: https://demo.automationtesting.in/Youtube.html

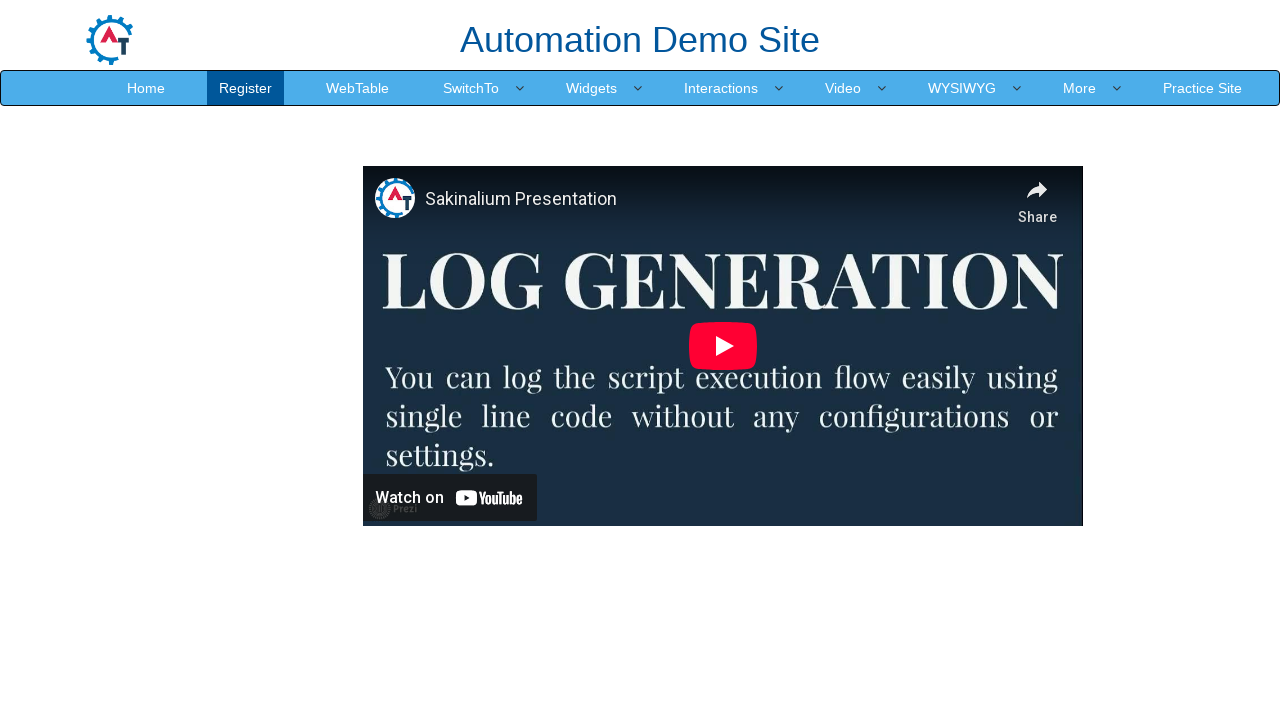

Located YouTube iframe within the page
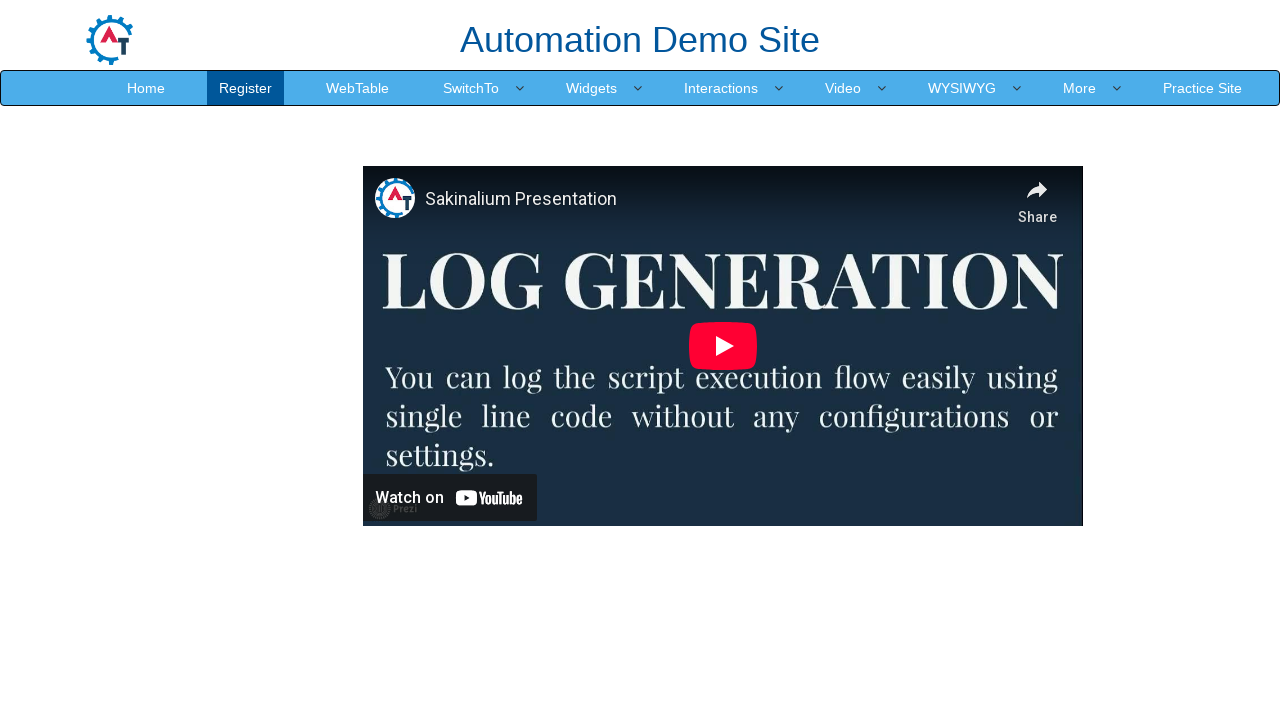

Located play button within YouTube iframe
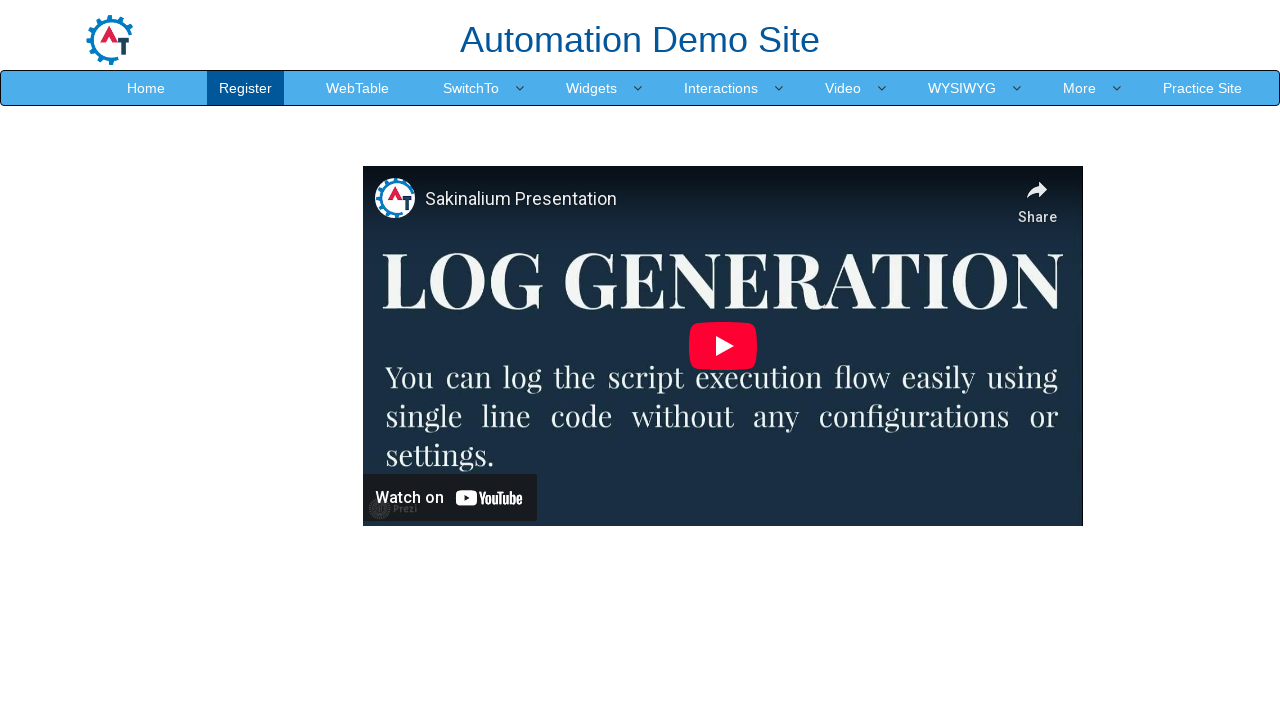

Play button became visible
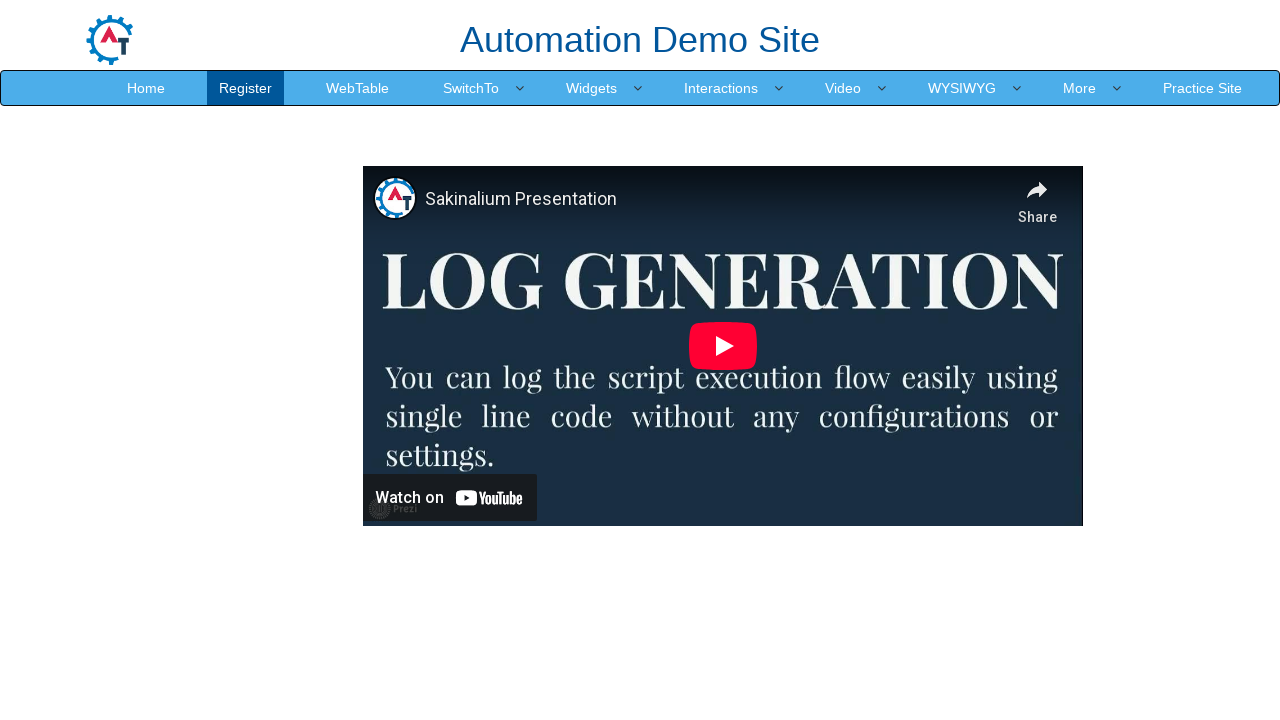

Clicked play button to start YouTube video playback at (722, 346) on iframe[src*="youtube.com"] >> internal:control=enter-frame >> button[aria-label=
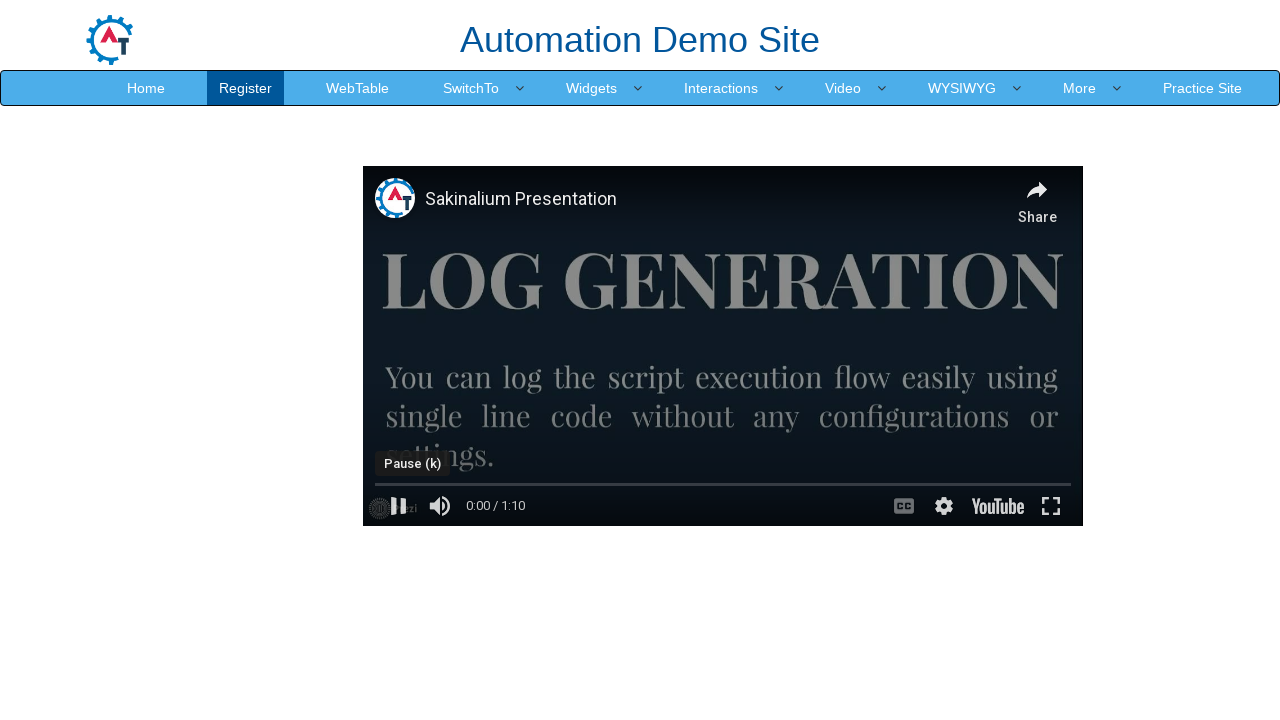

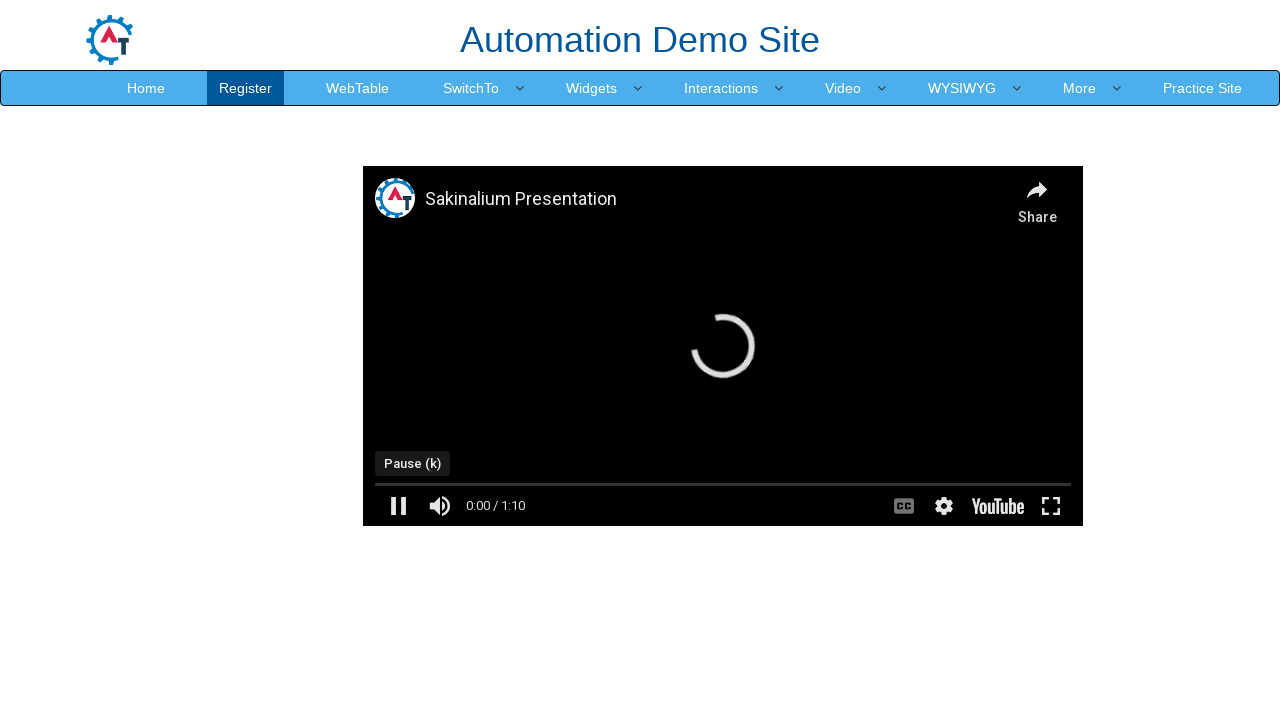